Tests browser window resizing functionality on the jQuery UI resizable demo page by switching to an iframe and then resizing the browser window to specific dimensions.

Starting URL: https://jqueryui.com/resizable/

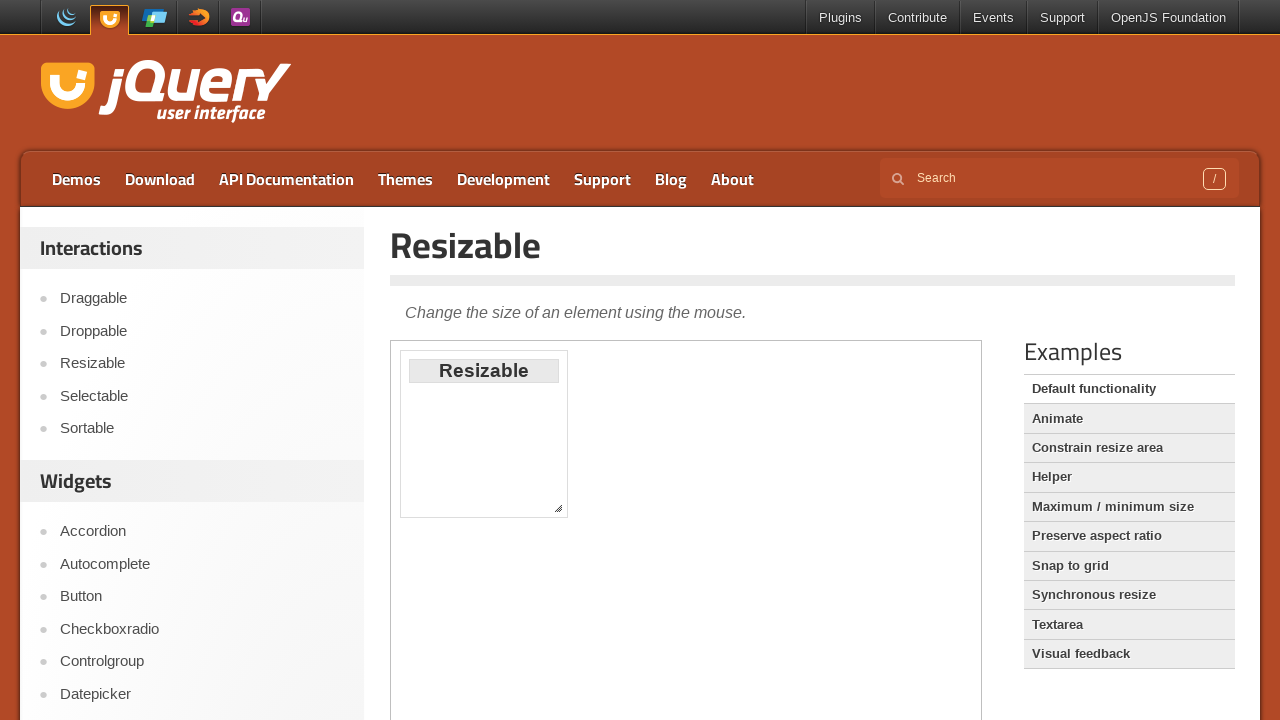

Set viewport to 1920x1080 to maximize window
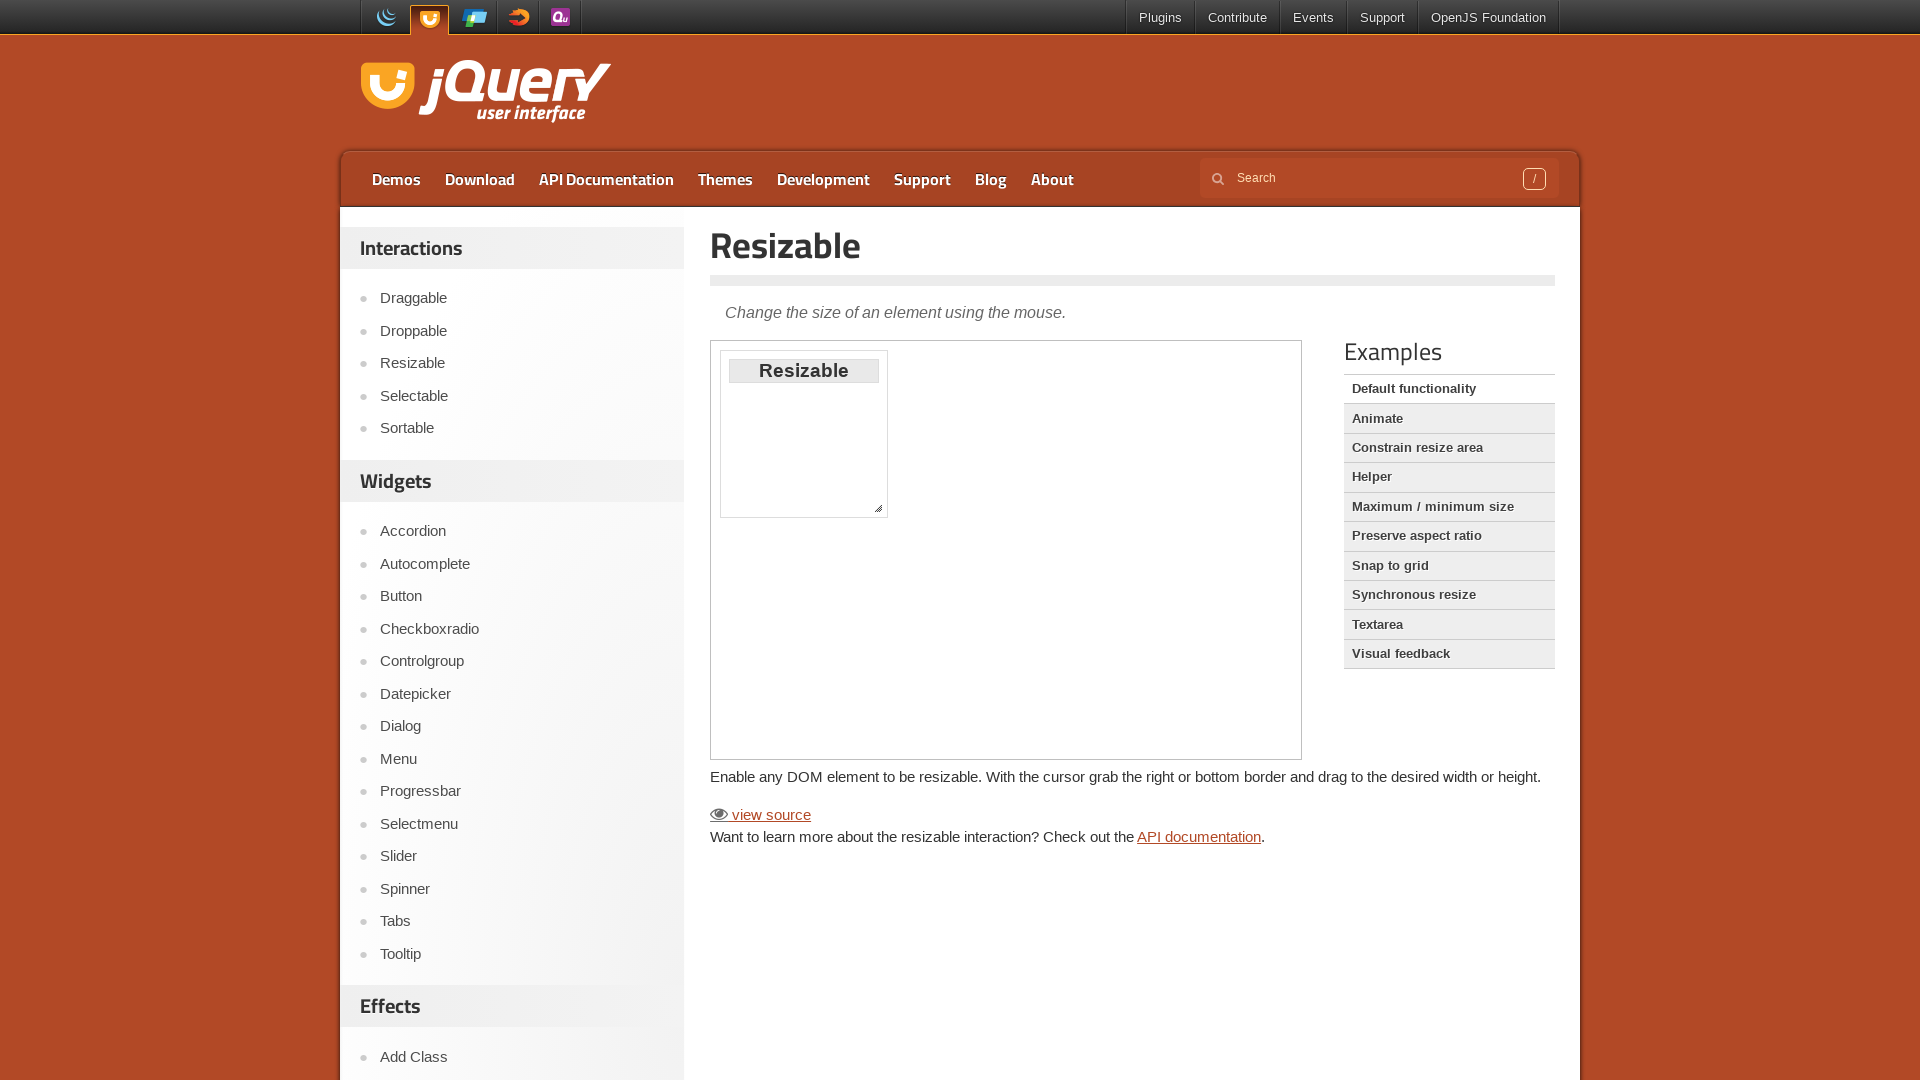

Waited for demo iframe to be present
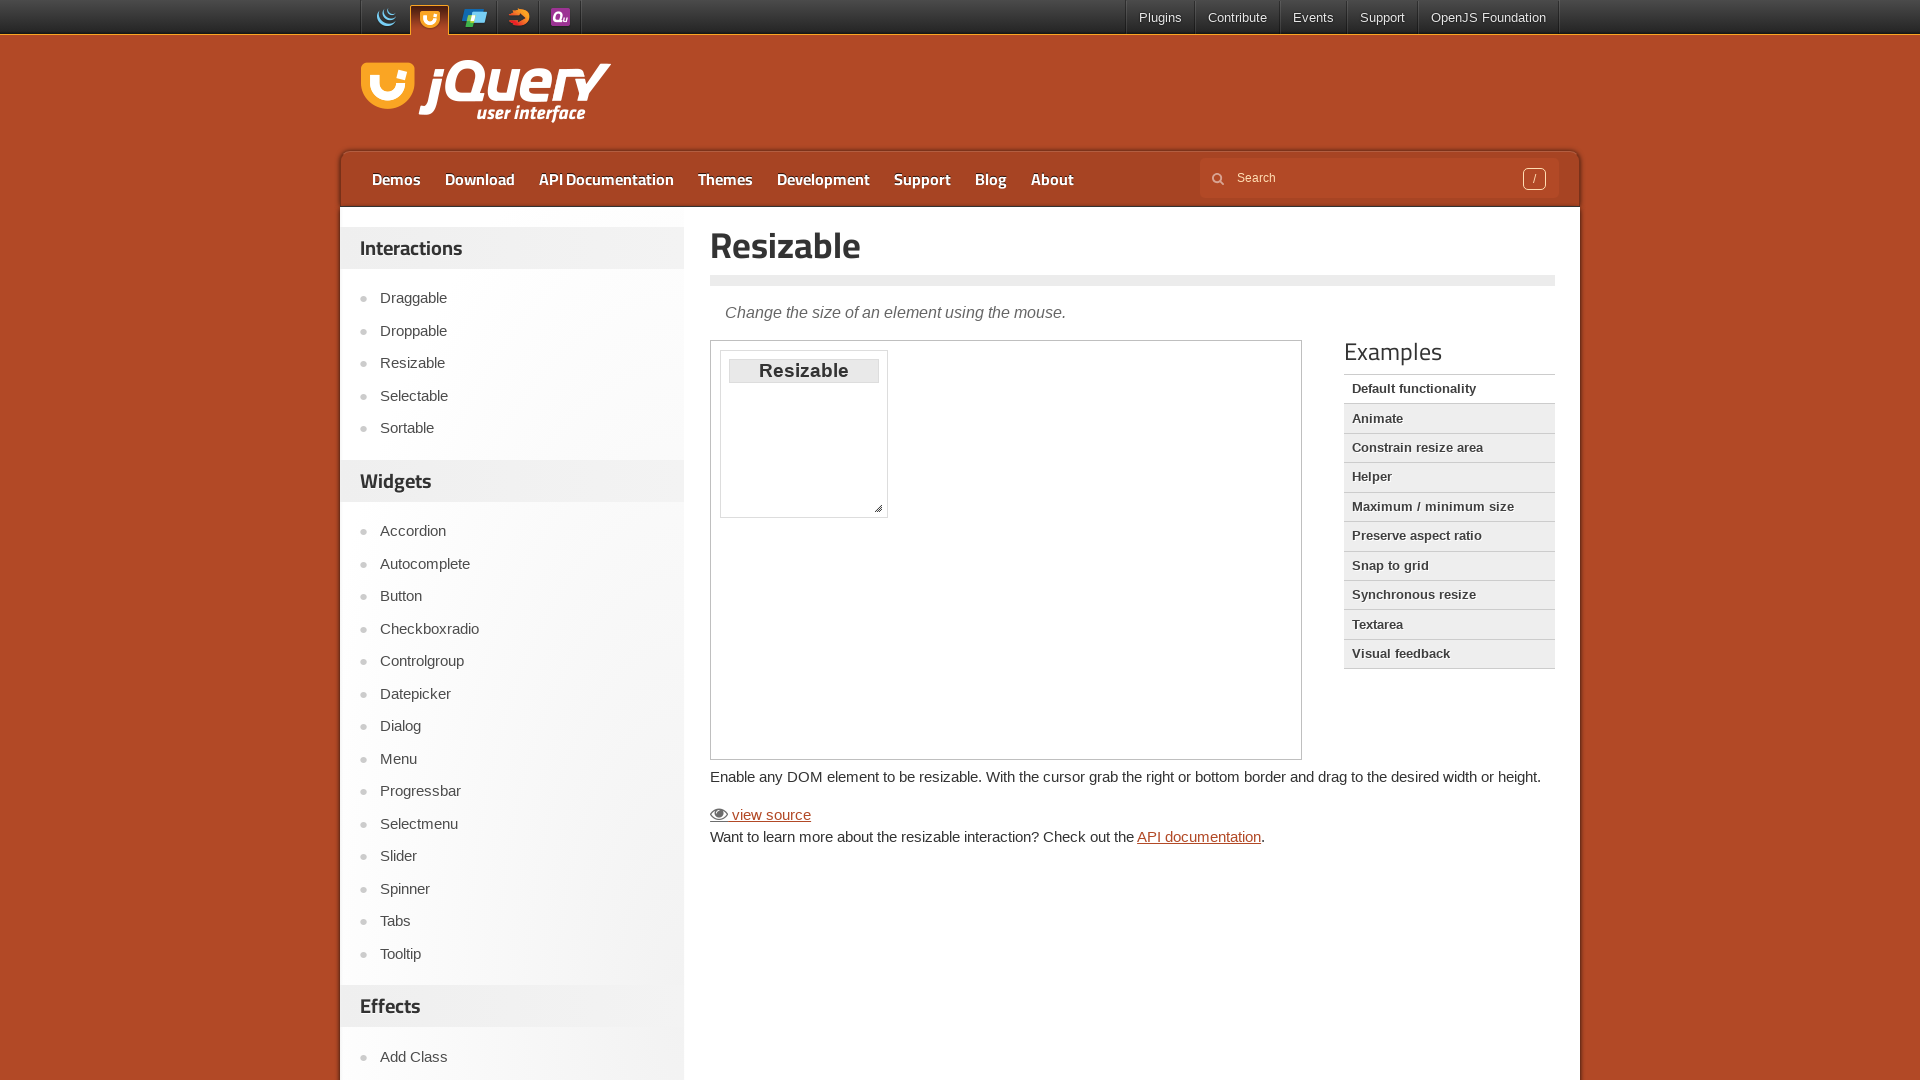

Located the demo iframe
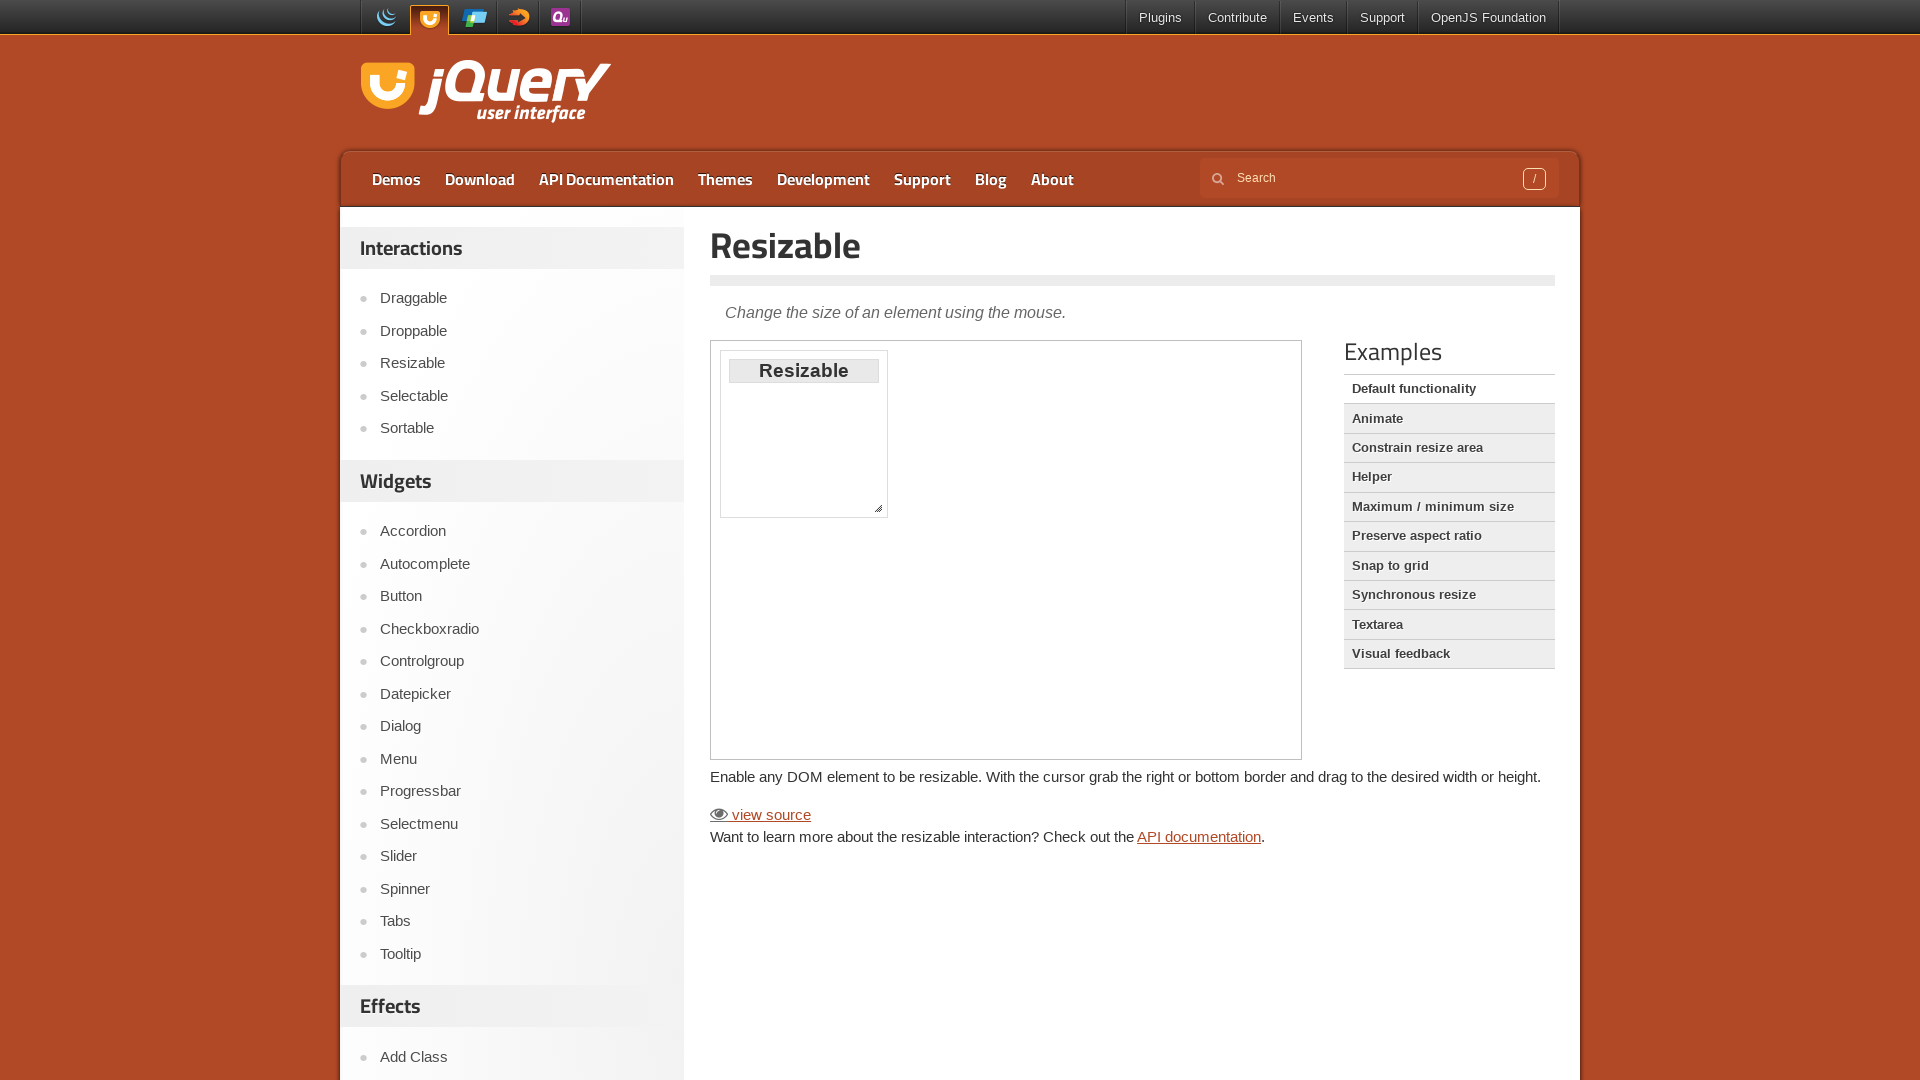

Waited for resizable element to be present in iframe
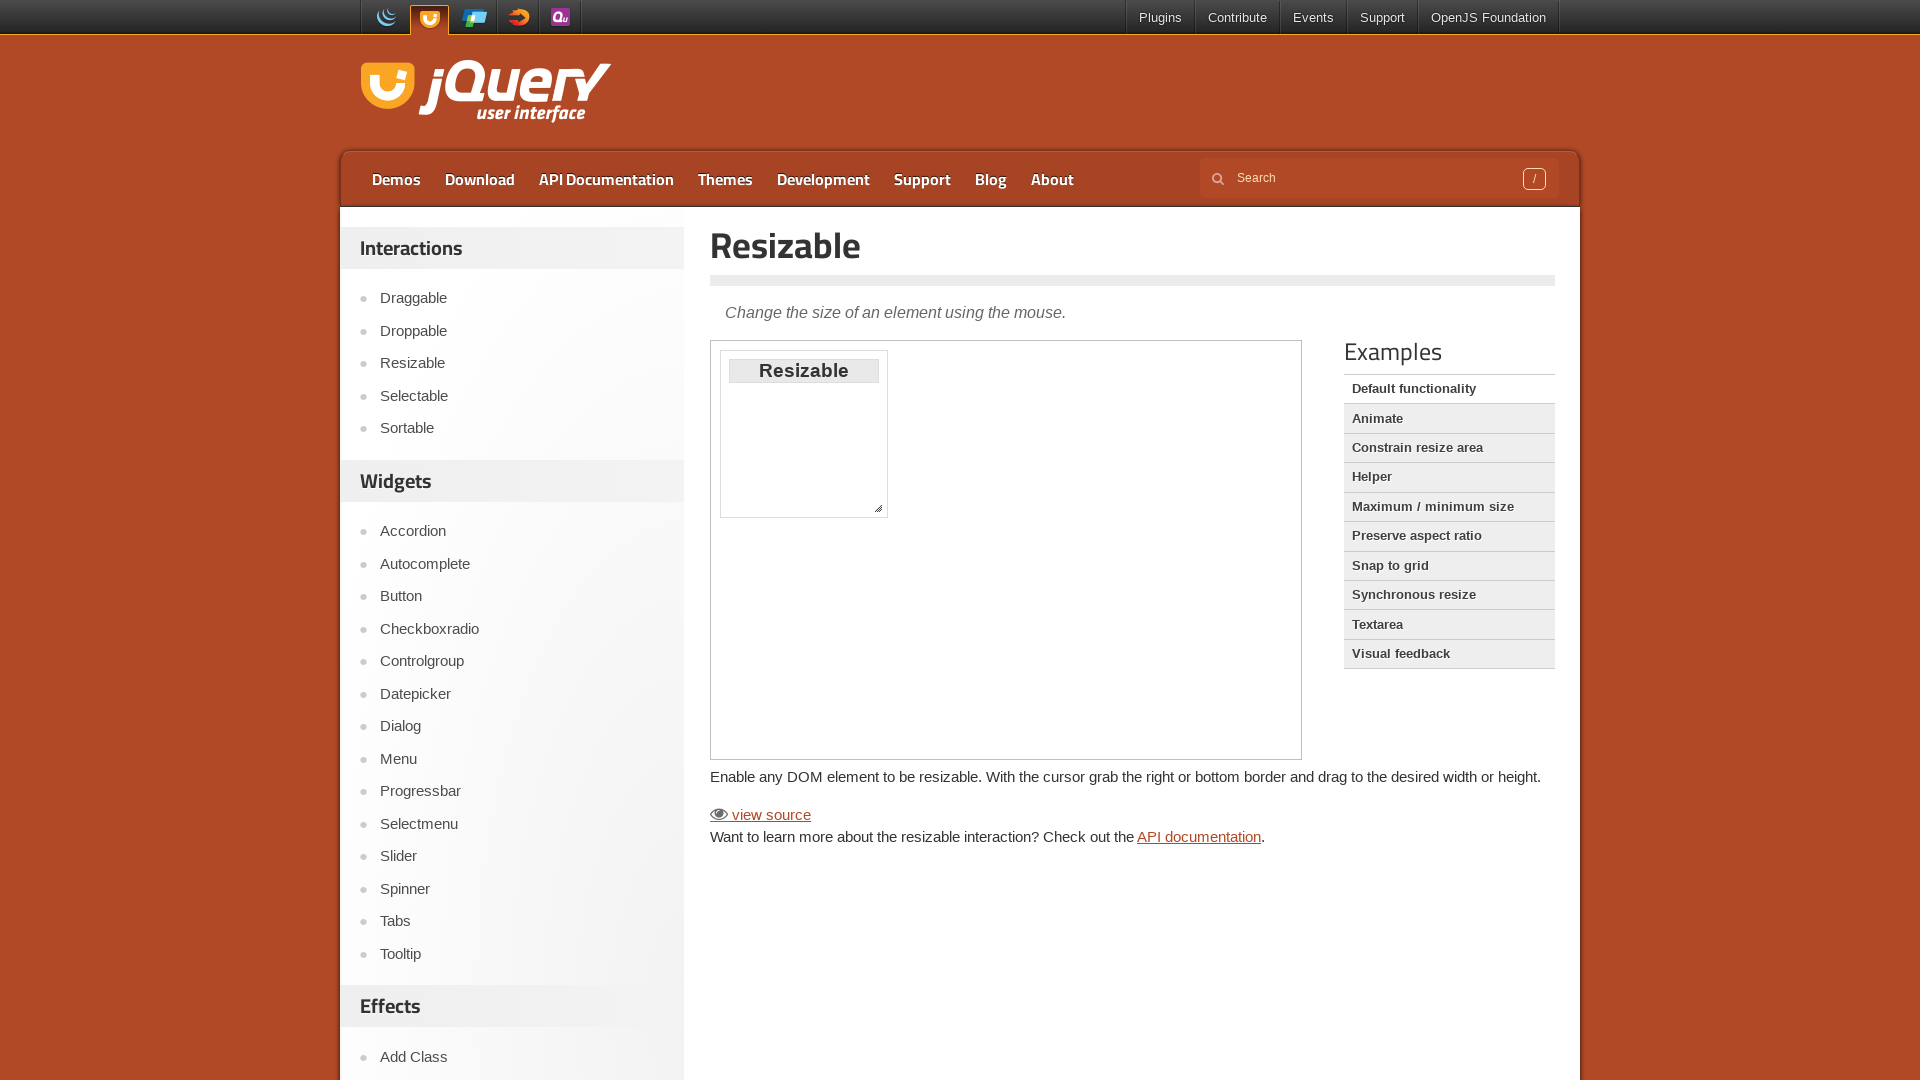

Resized browser window to 200x300
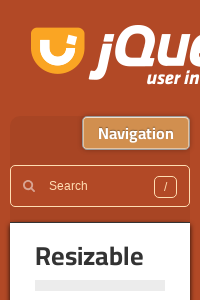

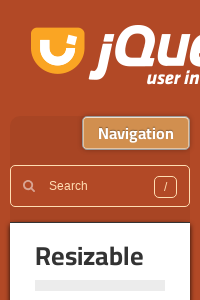